Tests keyboard input and key combinations including typing text and using Ctrl+A, Ctrl+C, and Ctrl+V shortcuts

Starting URL: https://sahitest.com/demo/label.htm

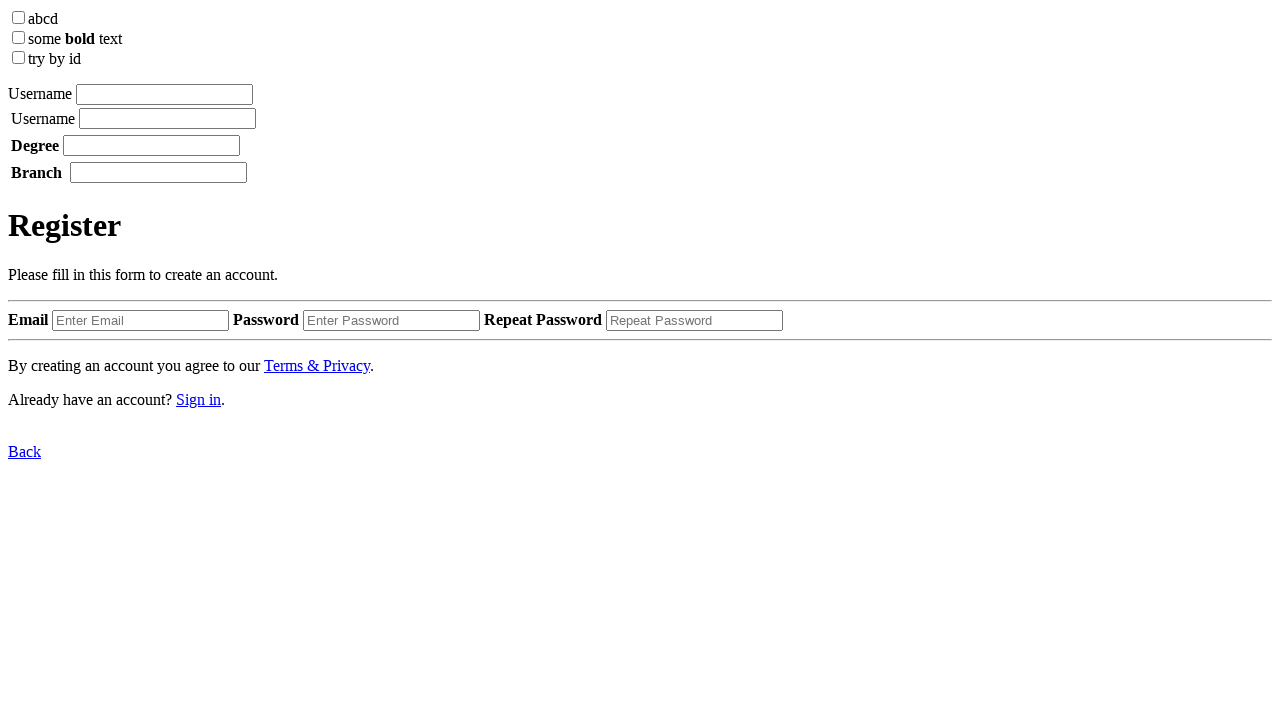

Clicked the text input element at (164, 94) on body > label:nth-child(2) > input[type=textbox]
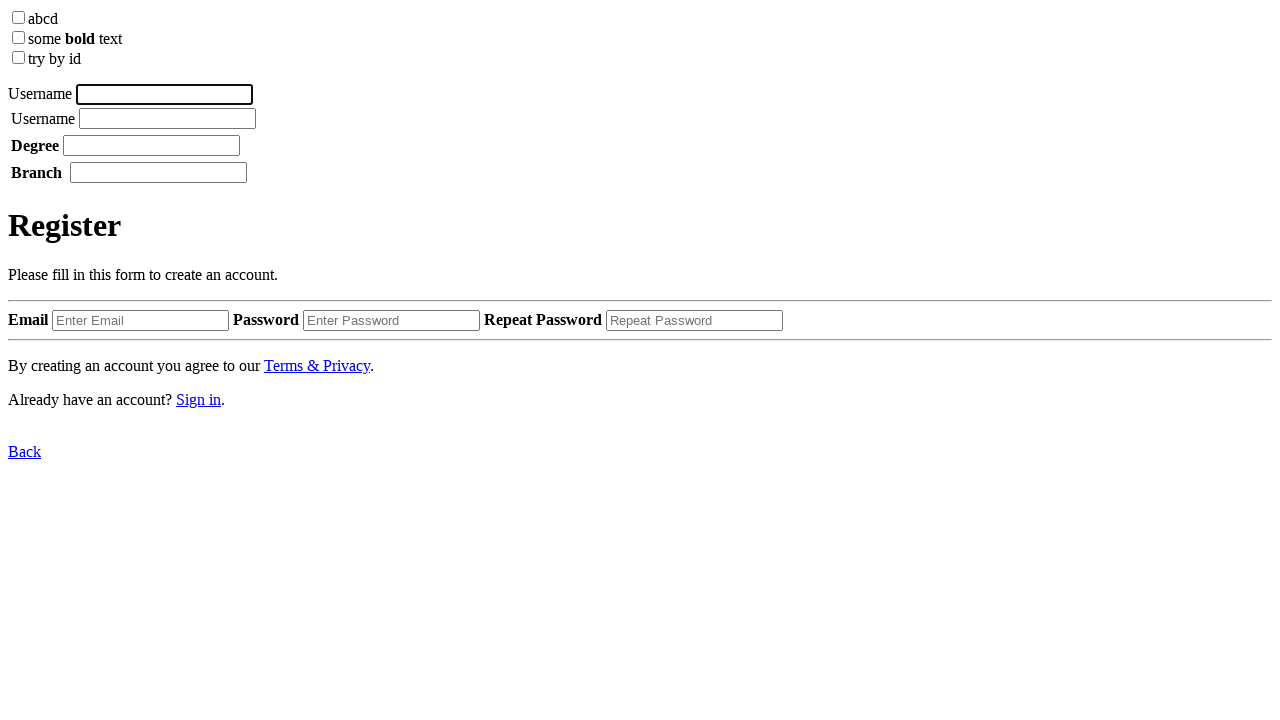

Typed 'username' into the input field
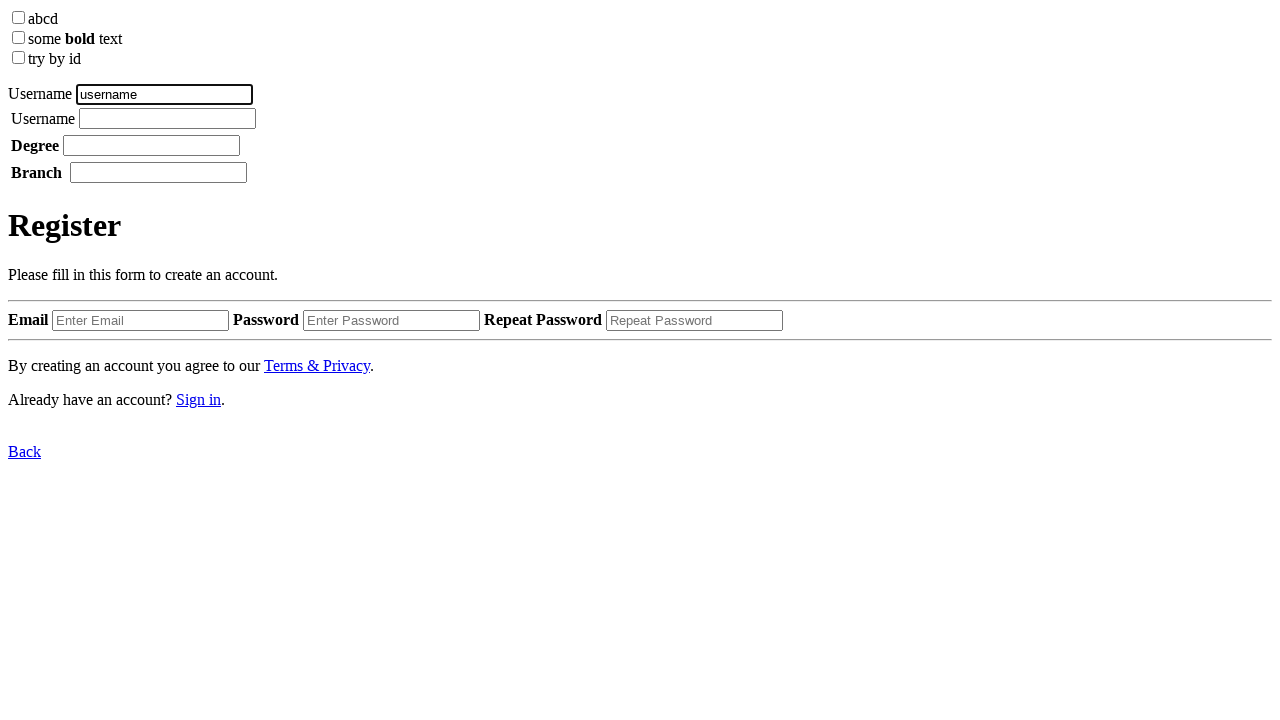

Waited 1 second
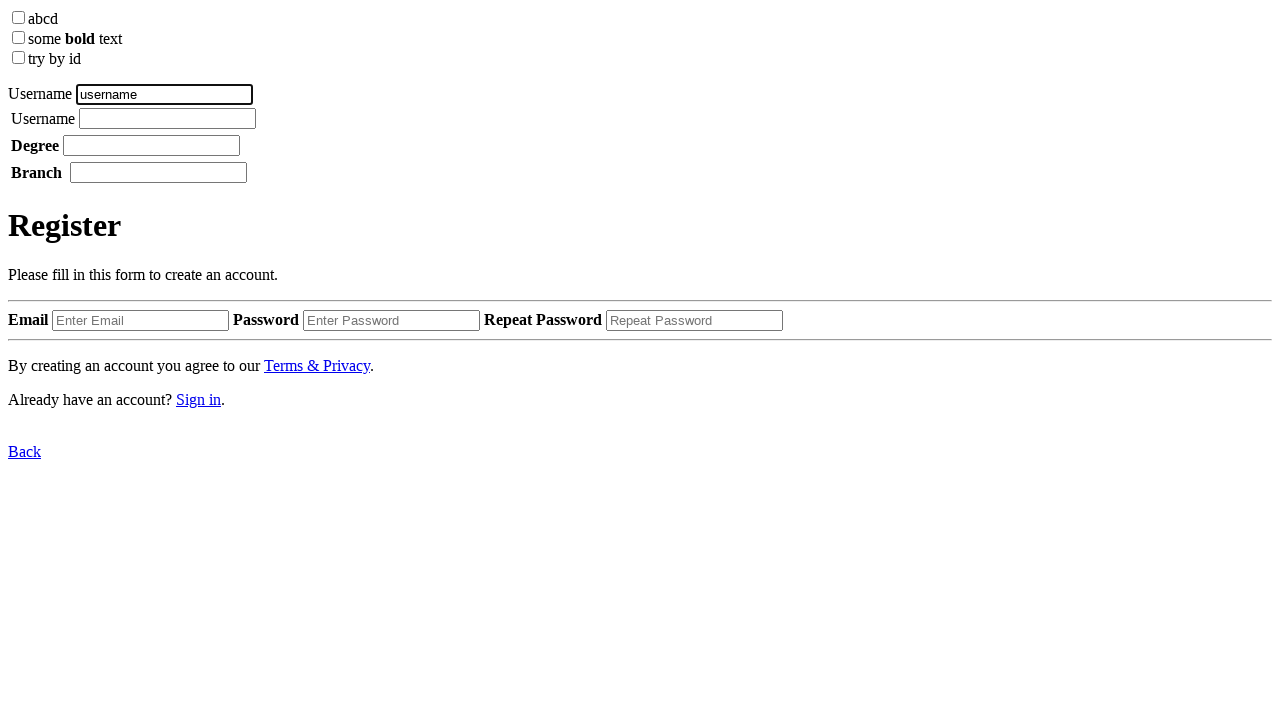

Pressed Ctrl+A to select all text
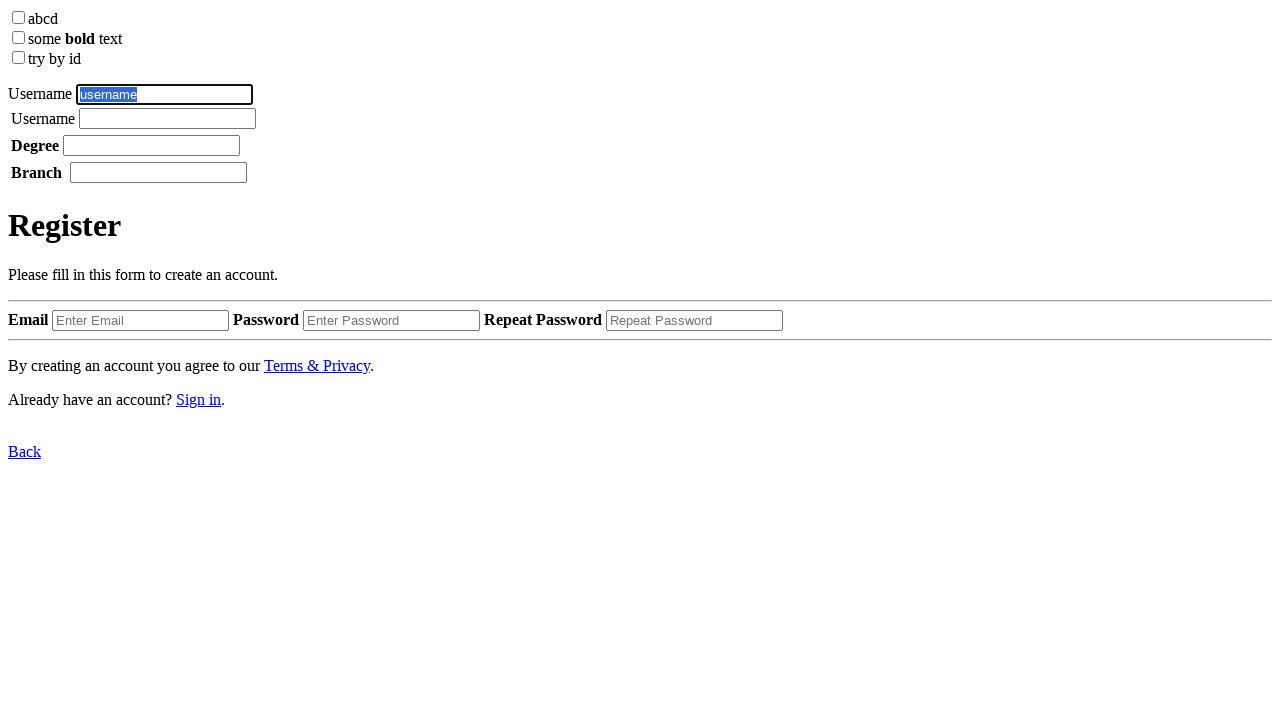

Waited 2 seconds after select all
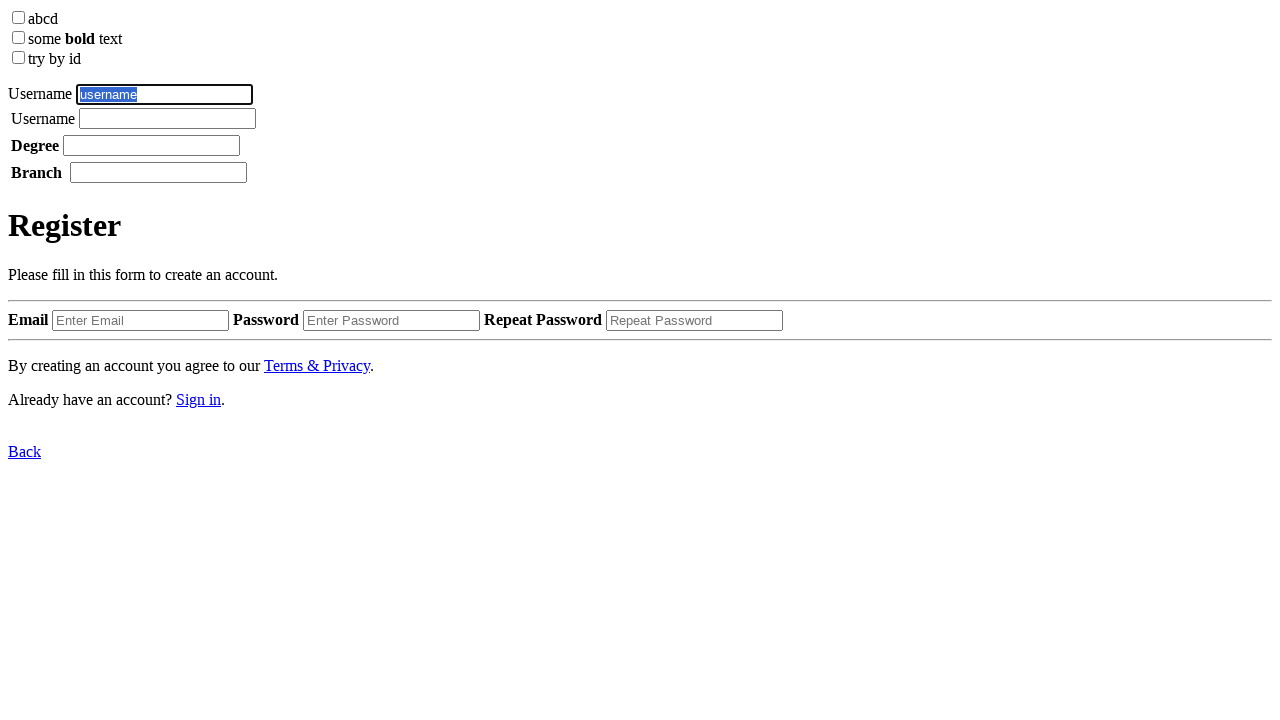

Pressed Ctrl+C to copy selected text
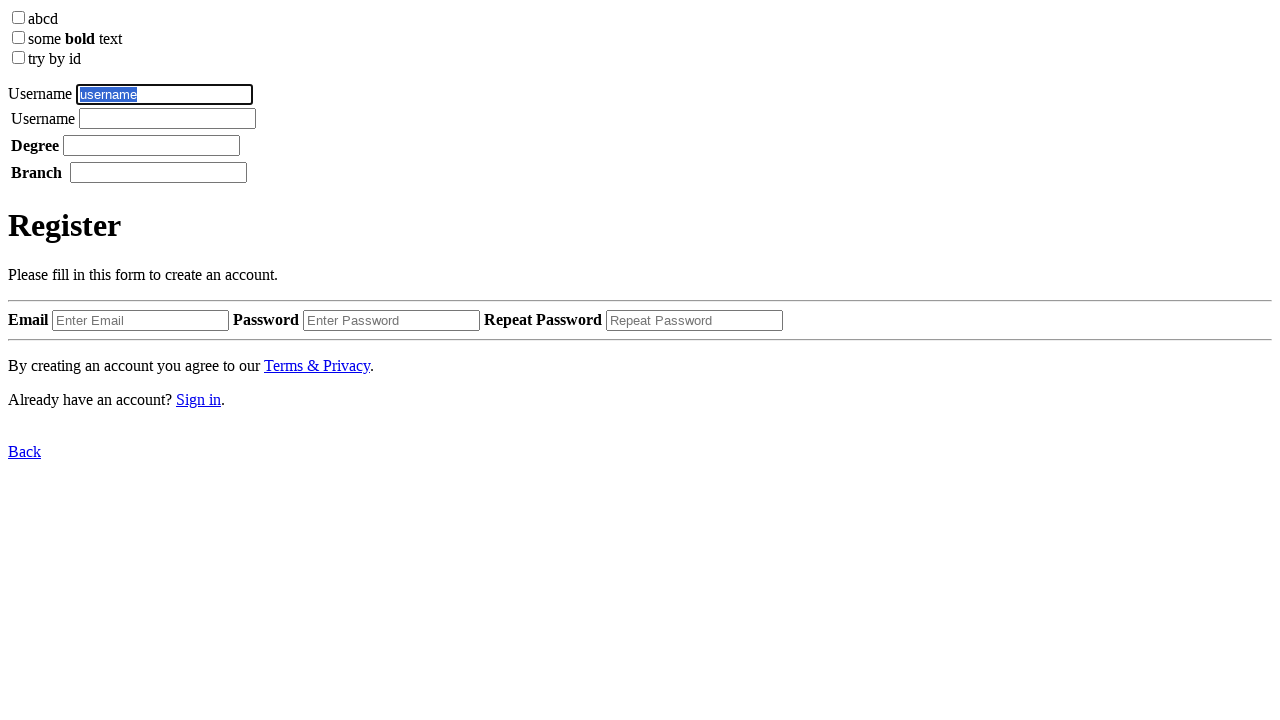

Waited 2 seconds after copy
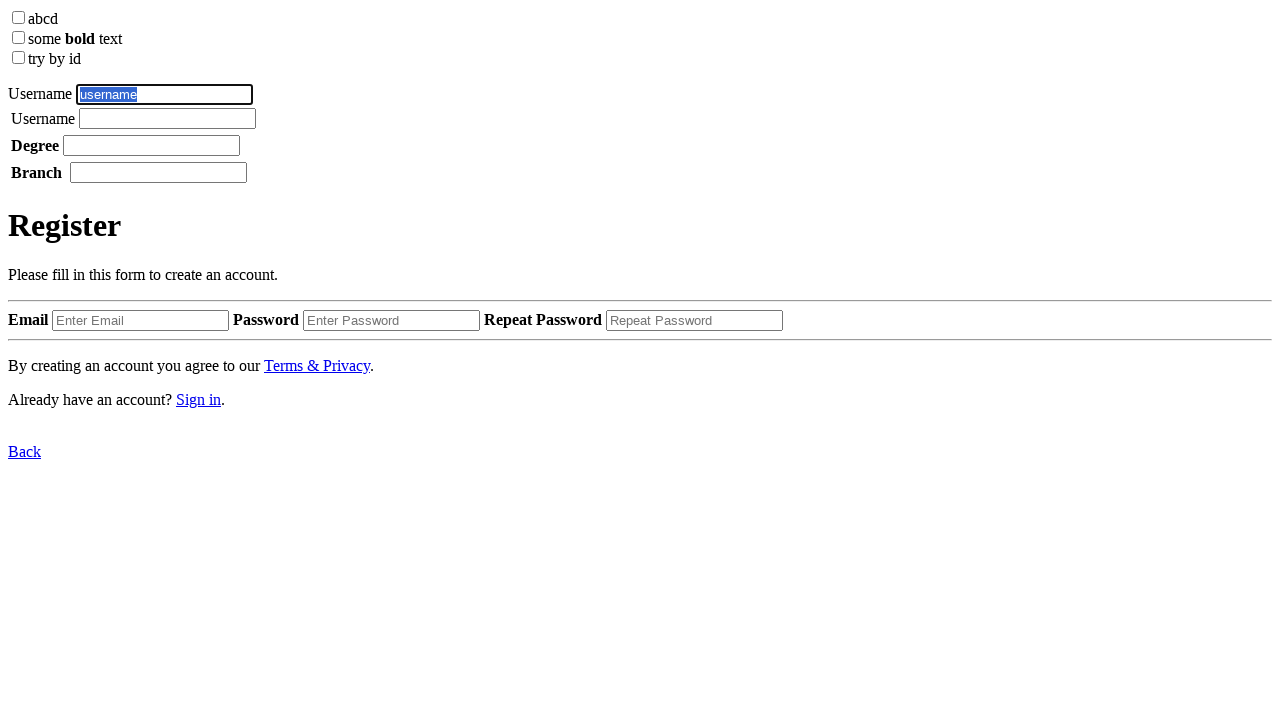

Pressed Ctrl+V to paste text
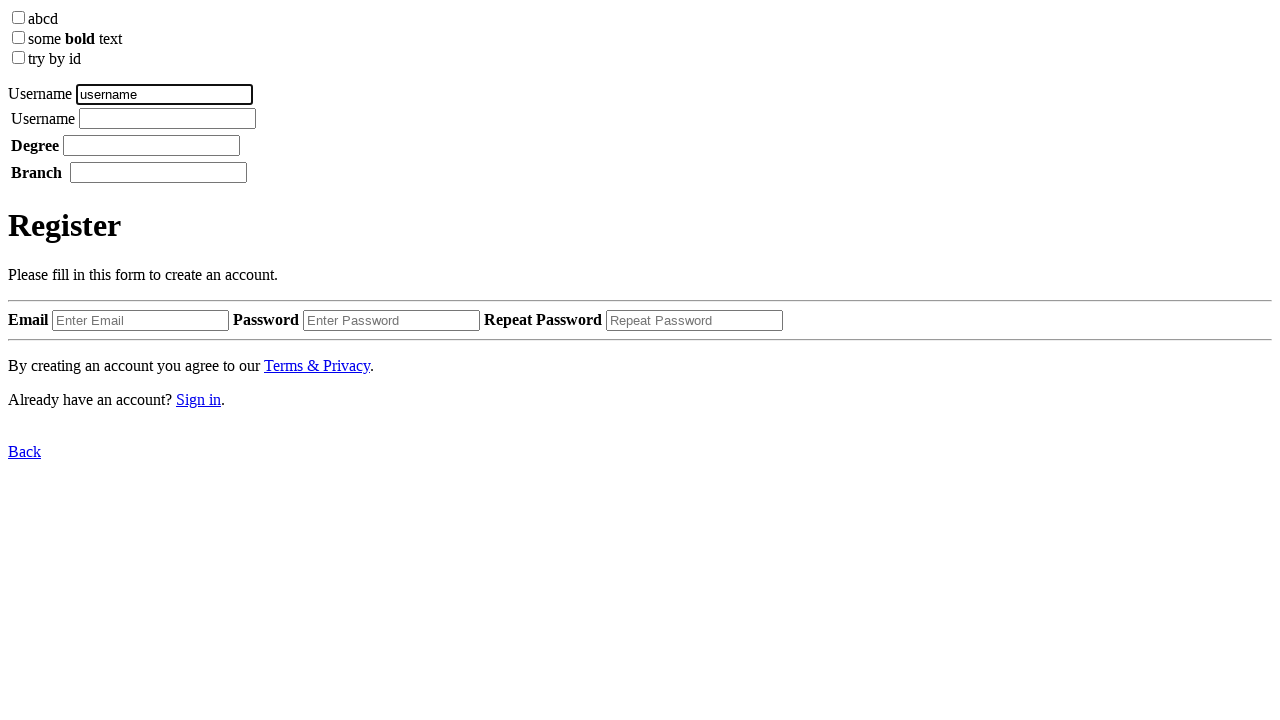

Waited 2 seconds after paste
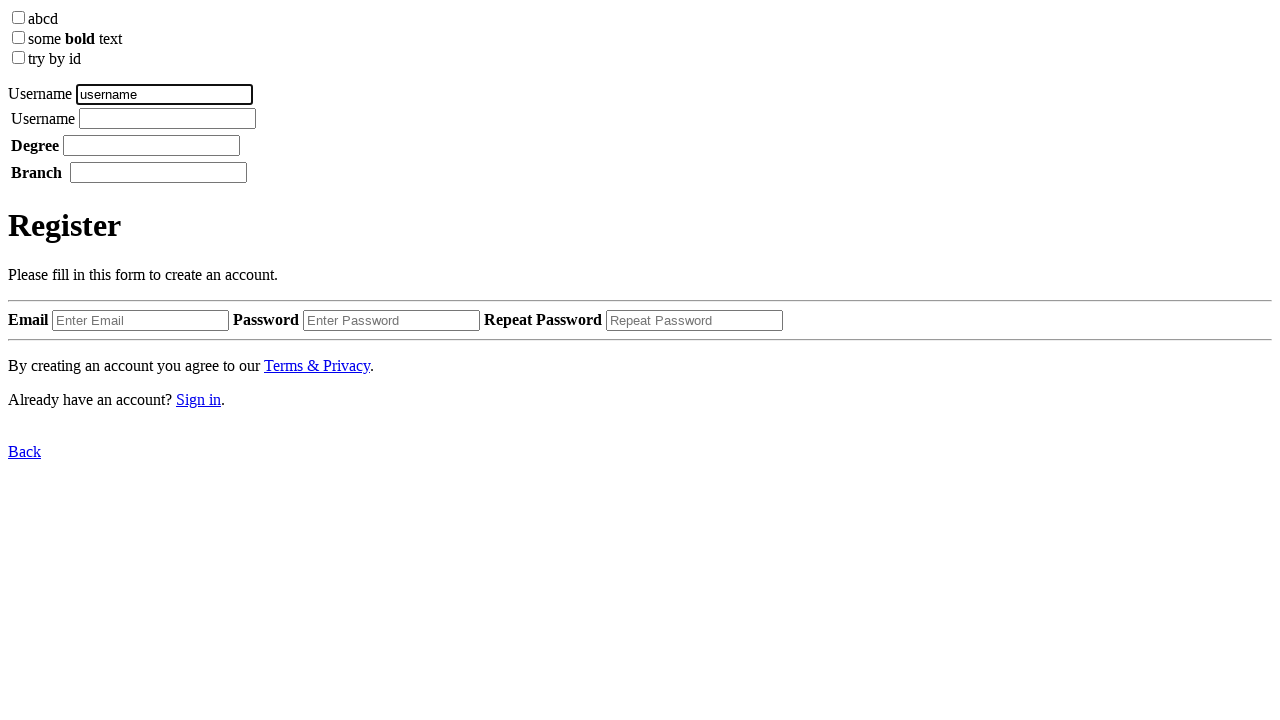

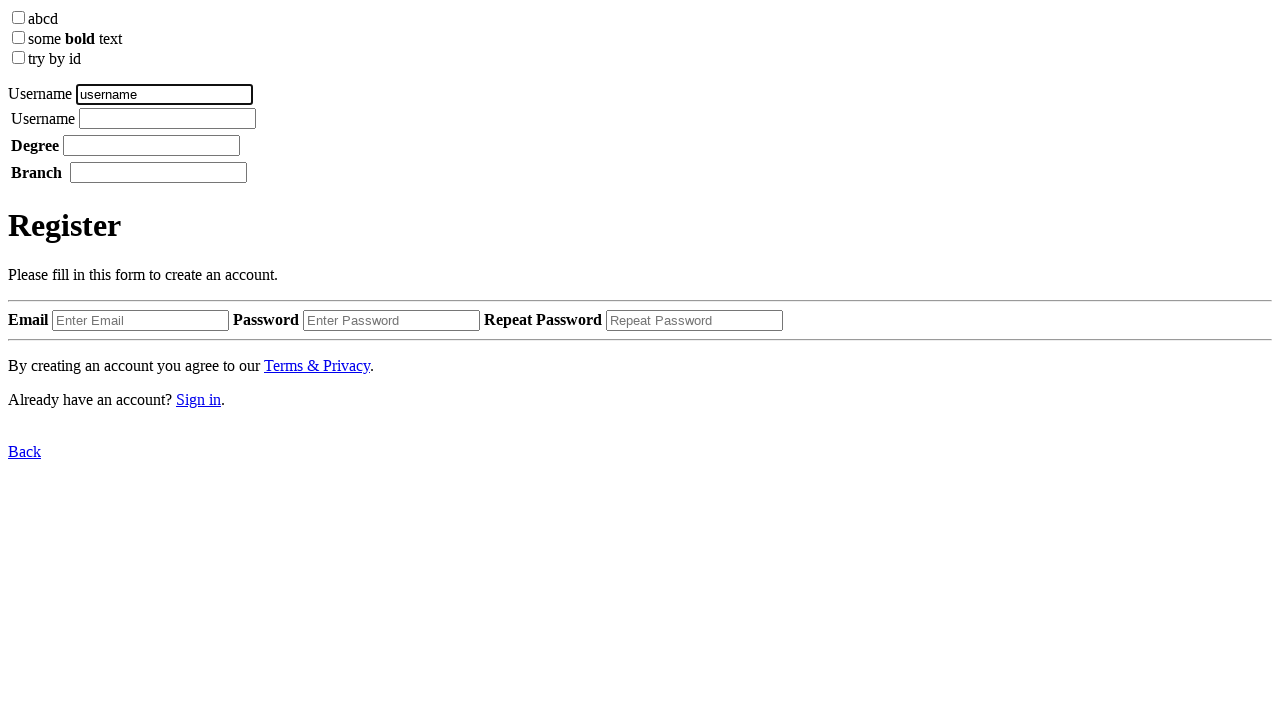